Tests that form elements are displayed correctly on the page, then interacts with visible elements by filling text fields and clicking a checkbox.

Starting URL: https://automationfc.github.io/basic-form/index.html

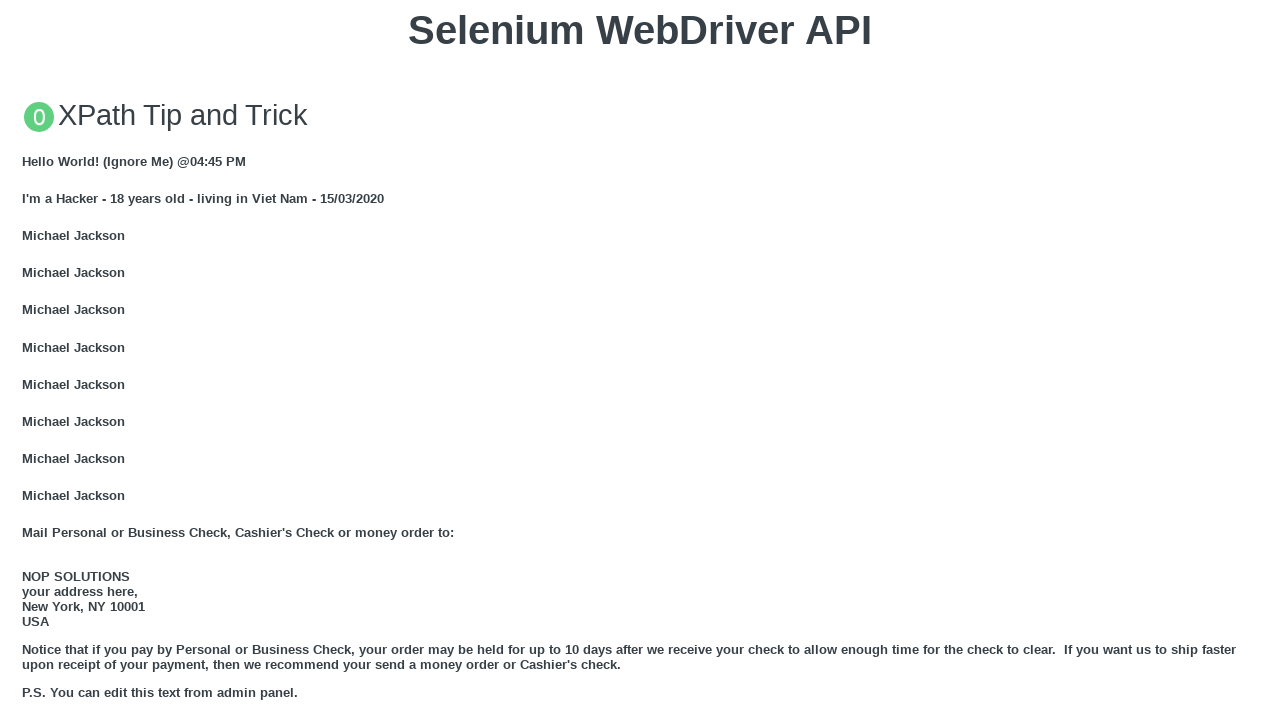

Verified Email textbox is displayed
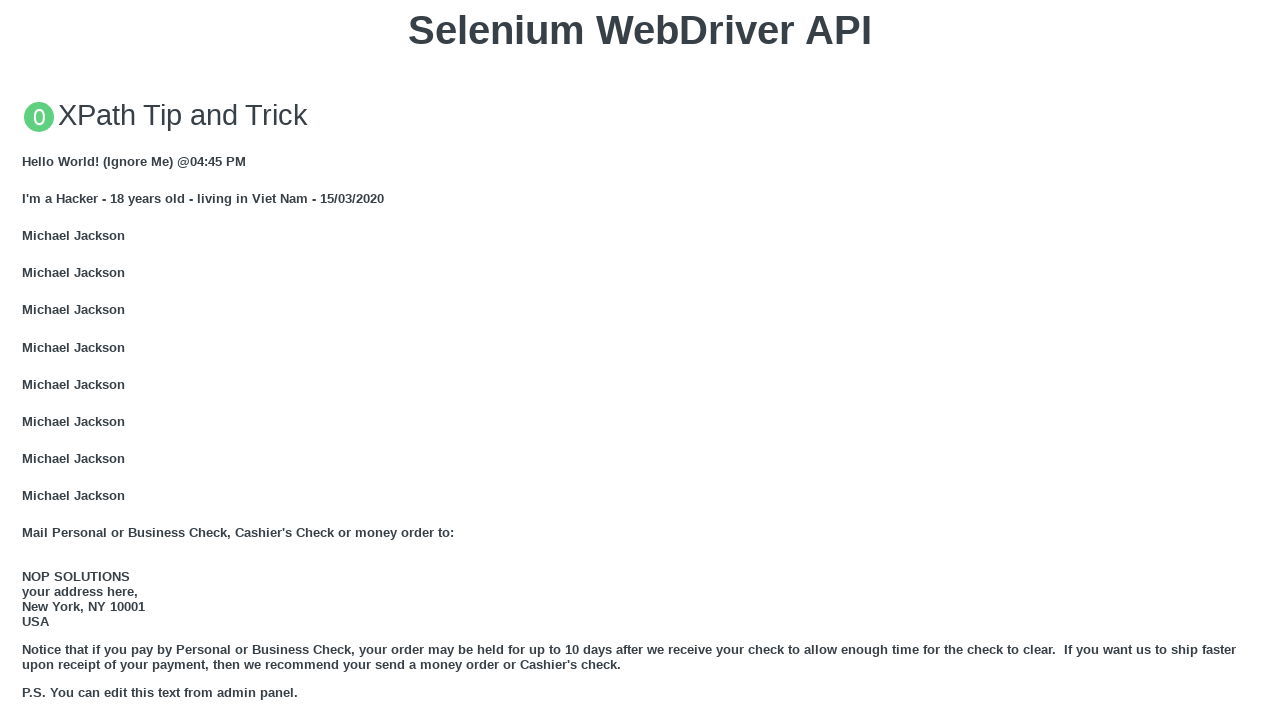

Verified Under 18 checkbox is displayed
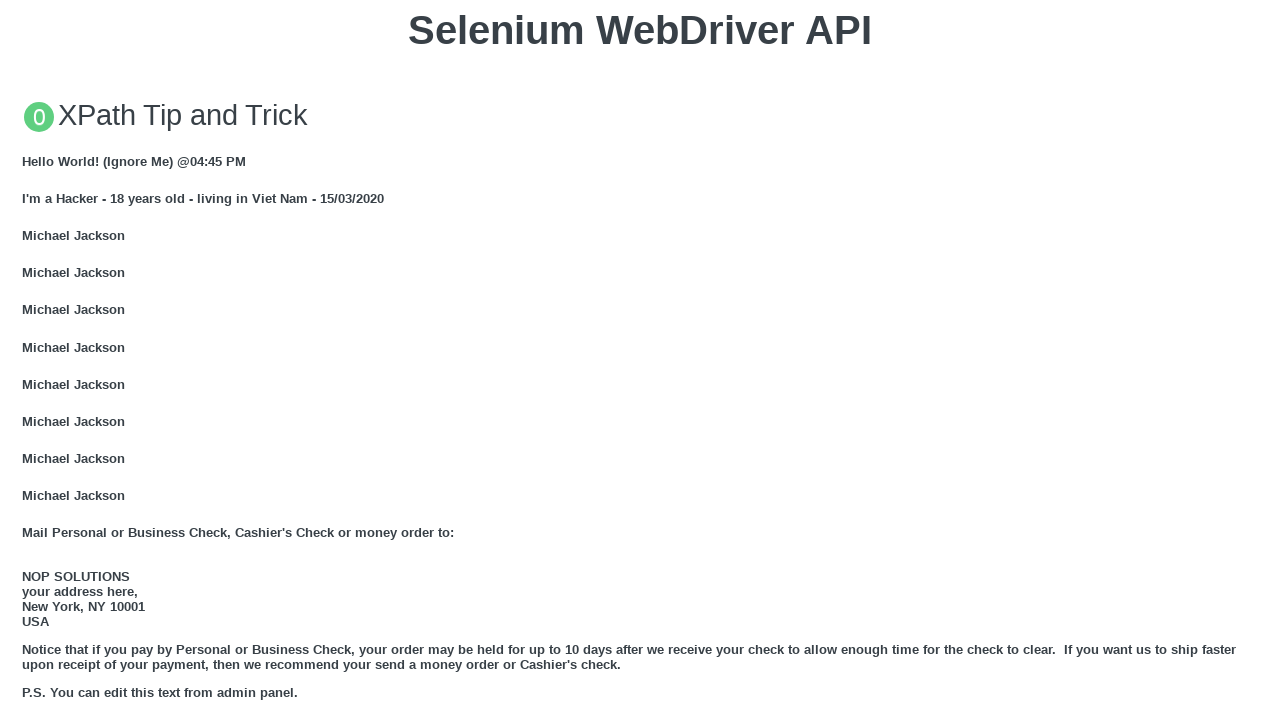

Verified Education textarea is displayed
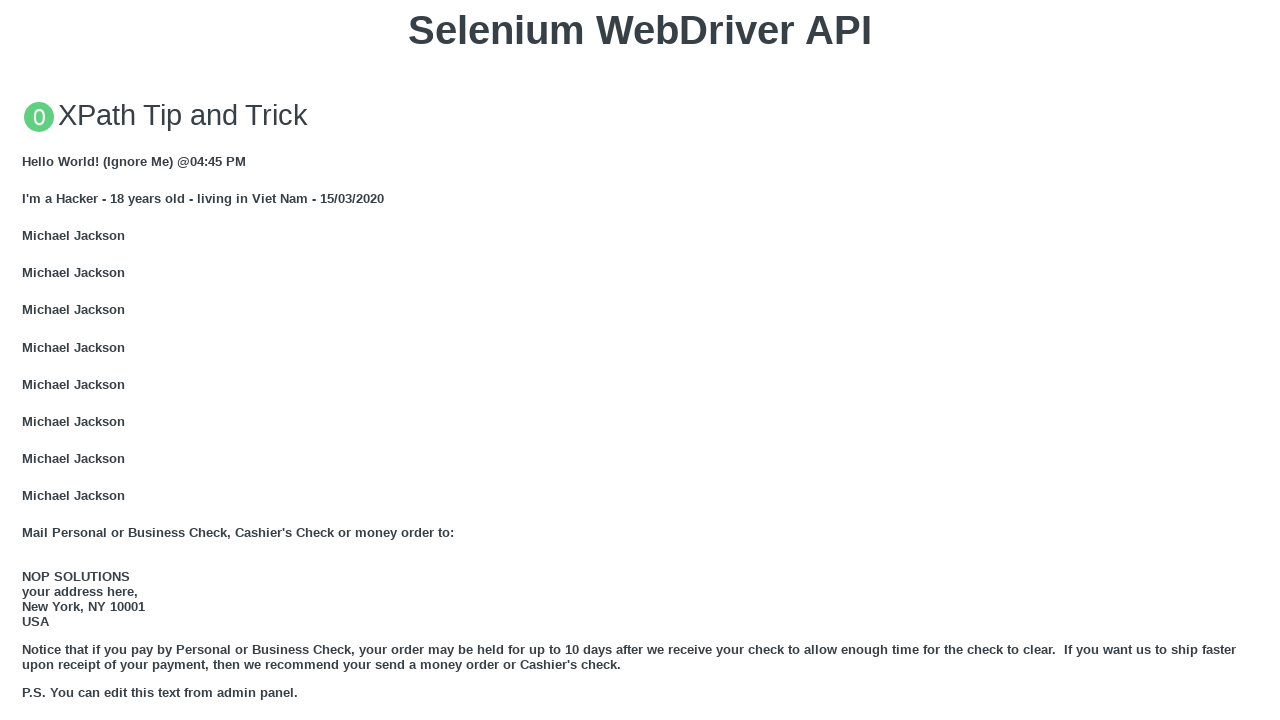

Verified User5 element is not displayed
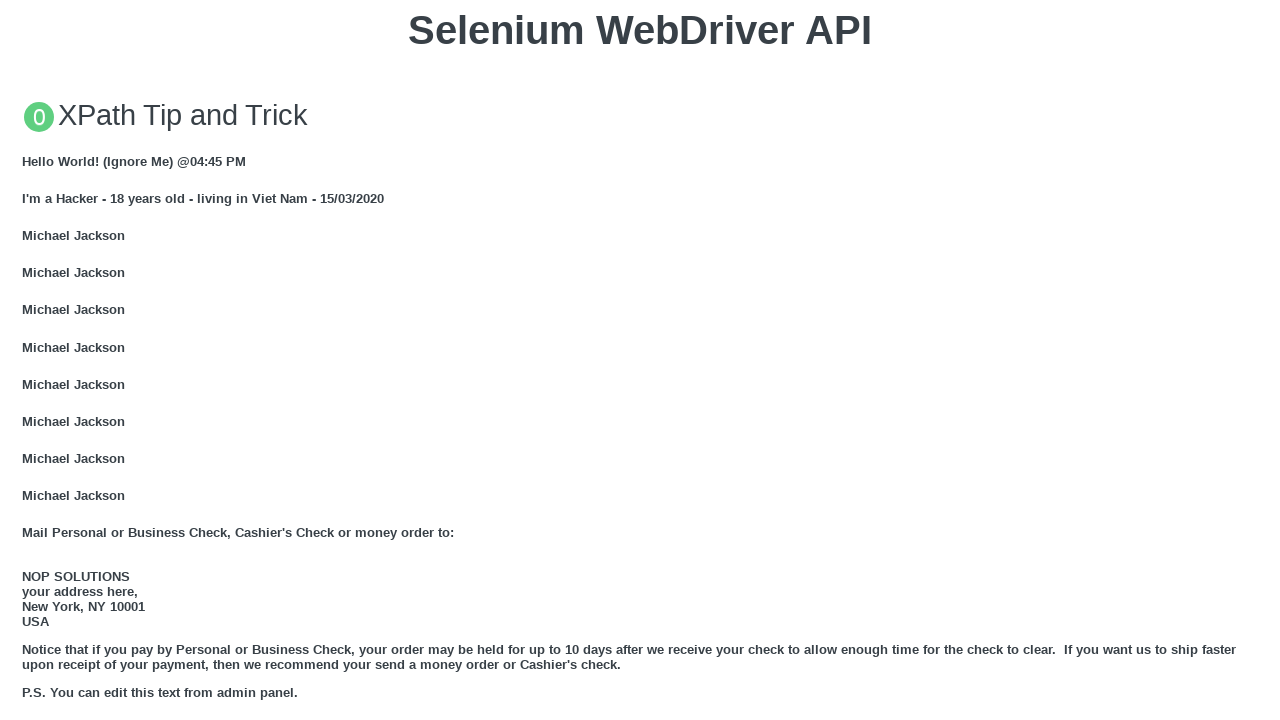

Filled Email textbox with 'Automation Testing' on #mail
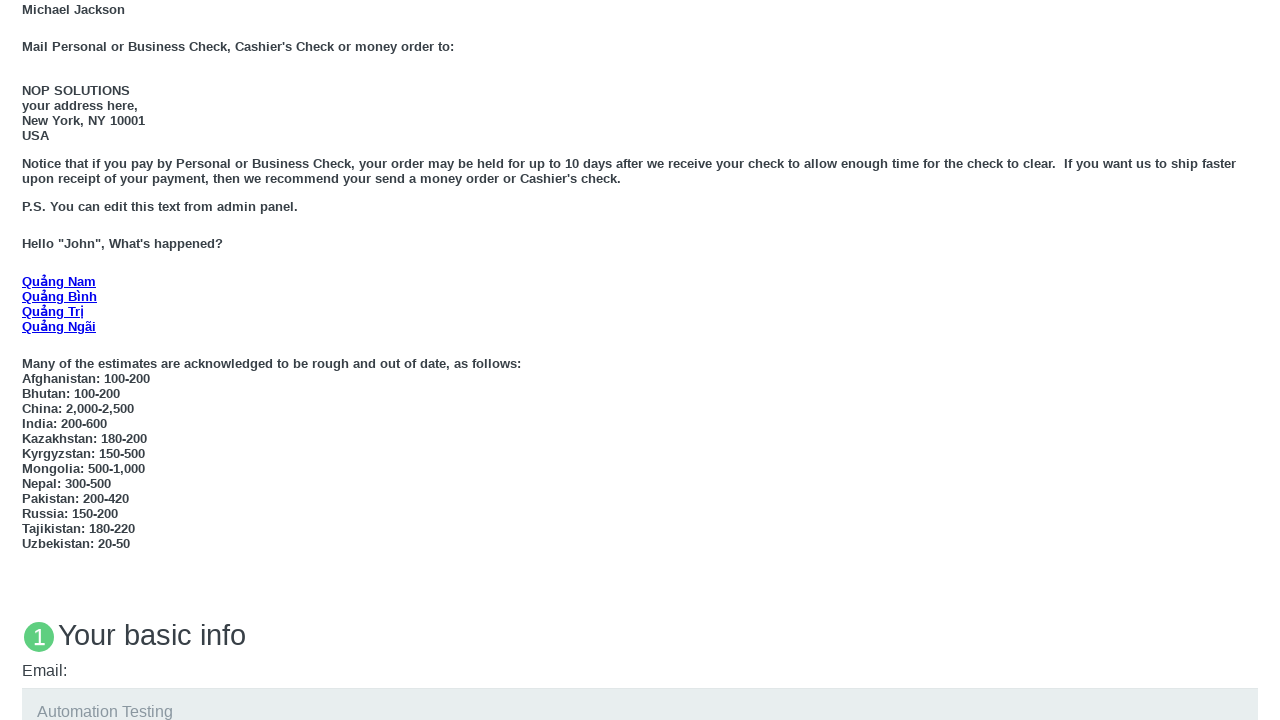

Clicked Under 18 checkbox at (28, 360) on #under_18
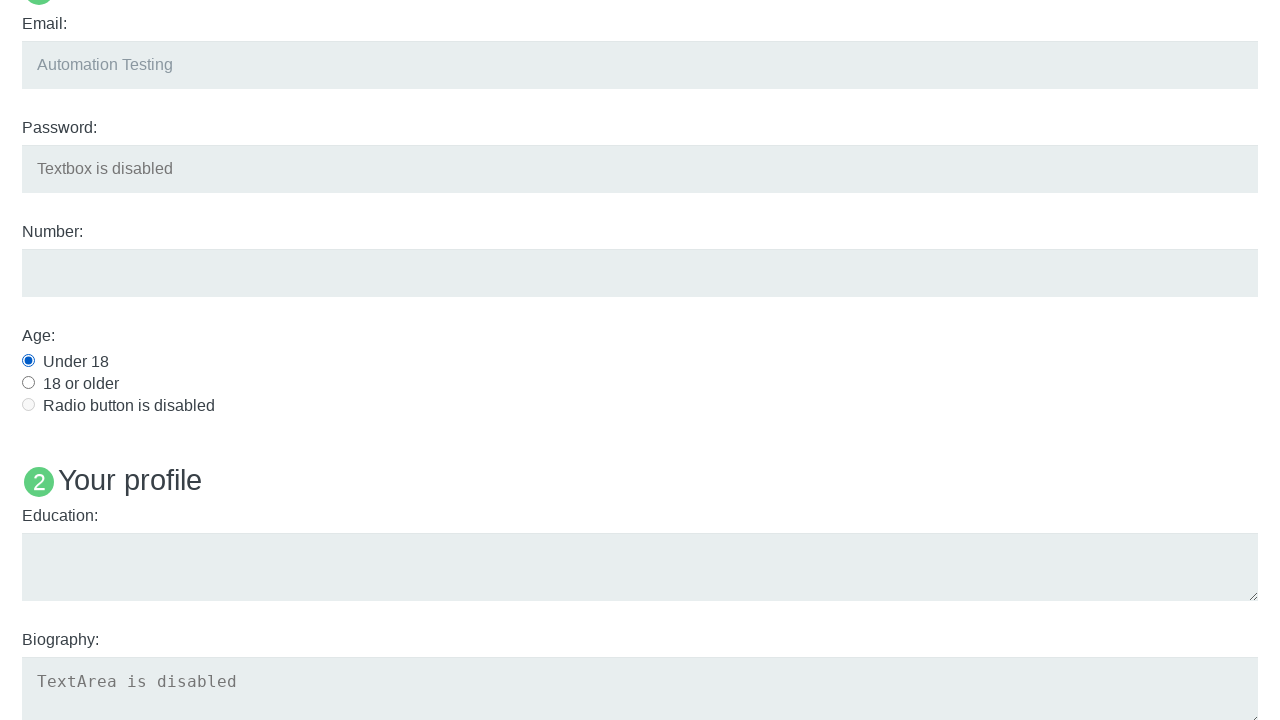

Filled Education textarea with 'Automation Testing' on #edu
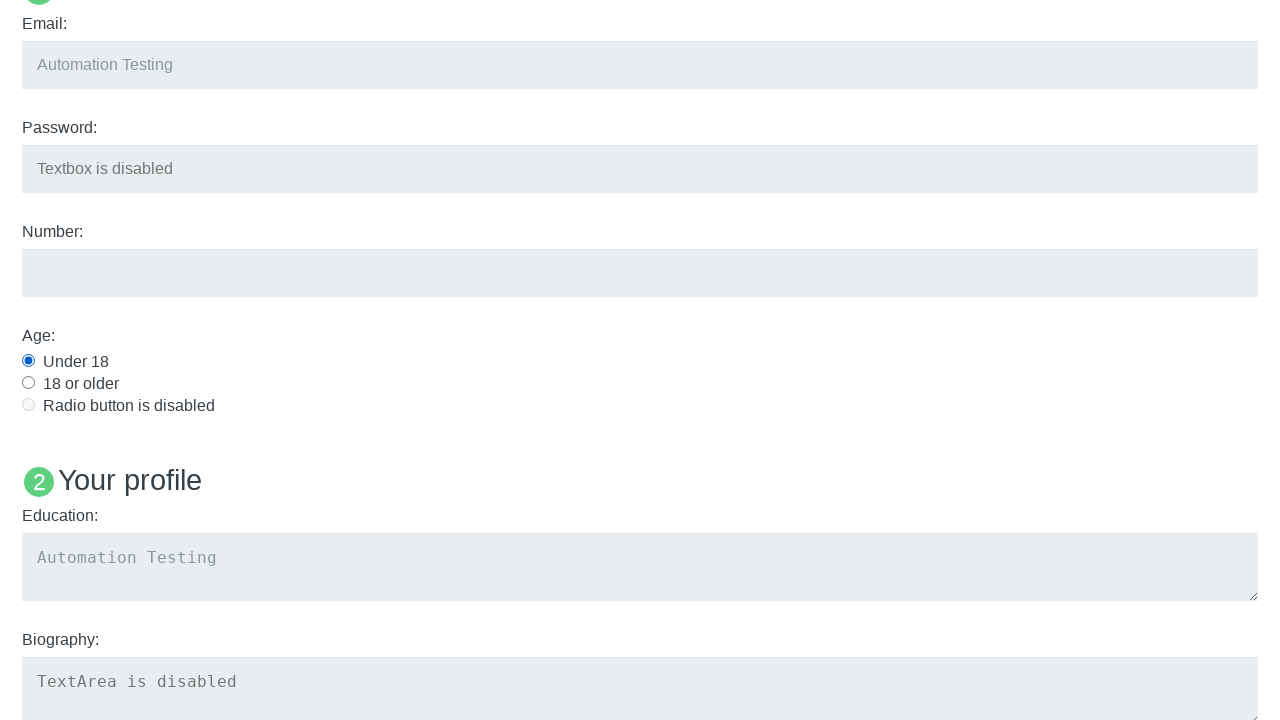

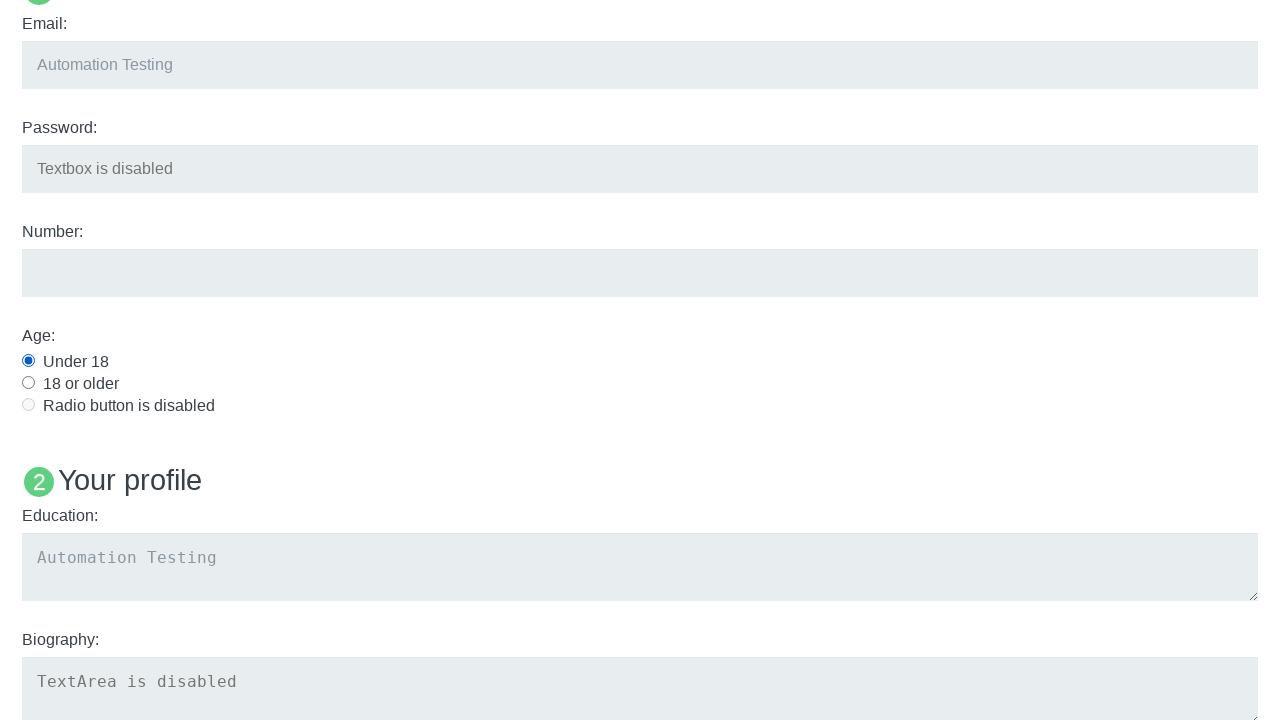